Tests a color matching game by clicking the start button to begin the game, then waiting for the game grid to load and verifying the color boxes are displayed.

Starting URL: https://zzzscore.com/color2/en/

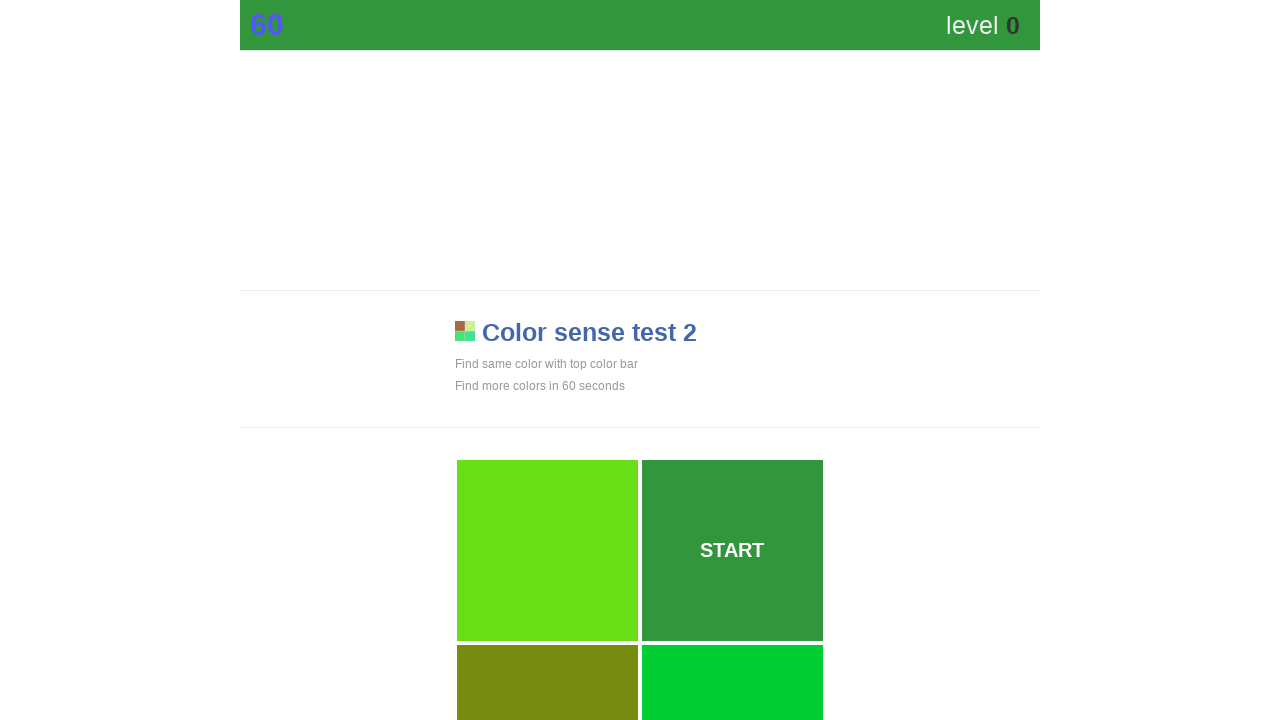

Waited for main element to be visible
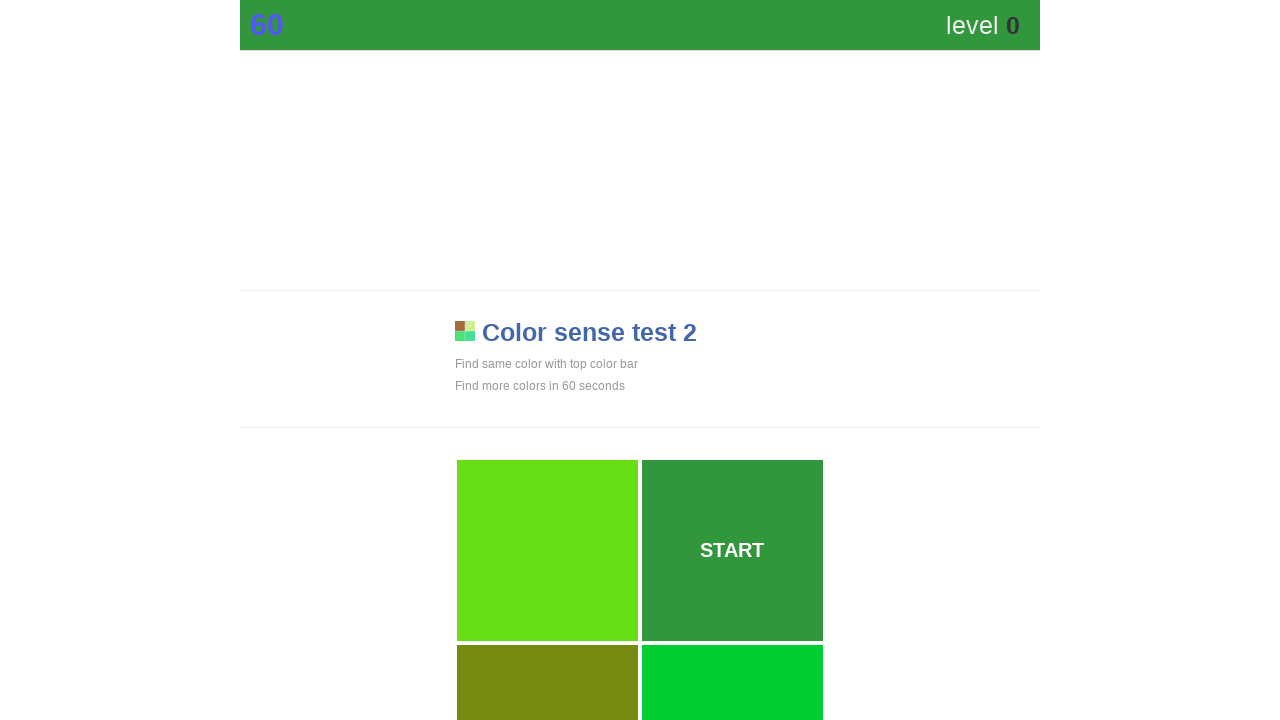

Located the start button element
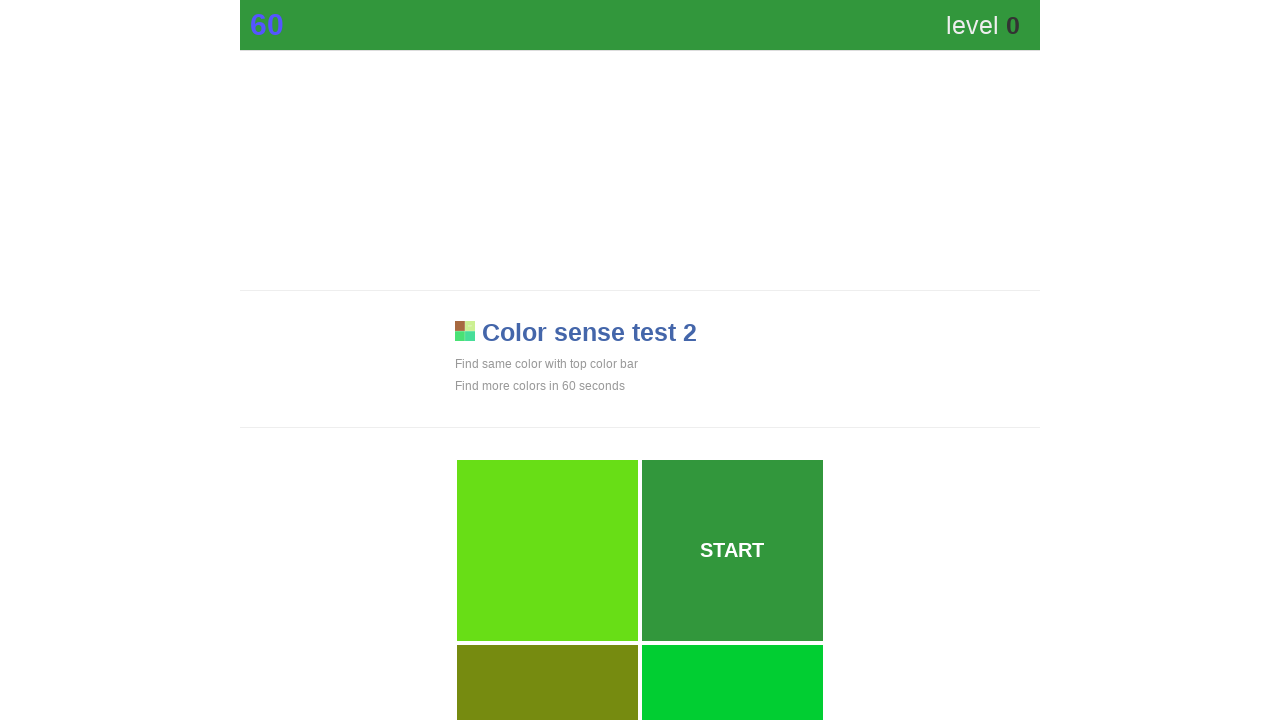

Confirmed start button is visible
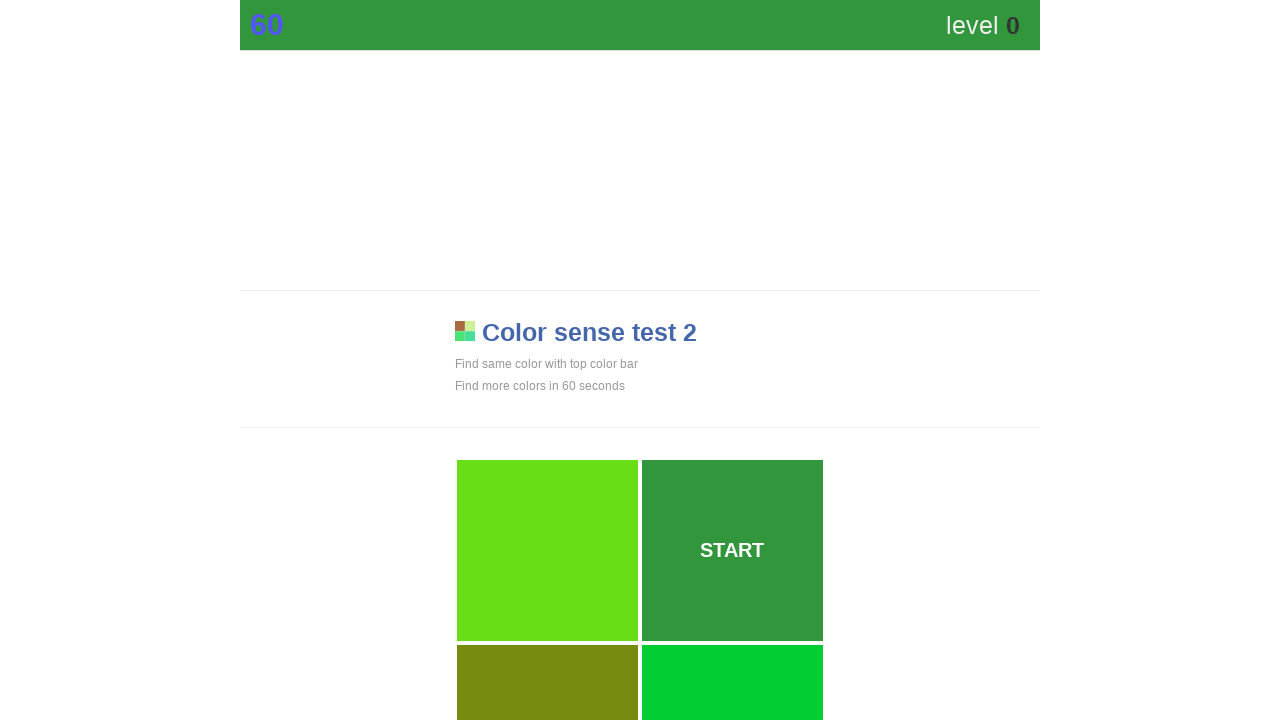

Clicked the start button to begin the game at (732, 550) on #grid > div.main
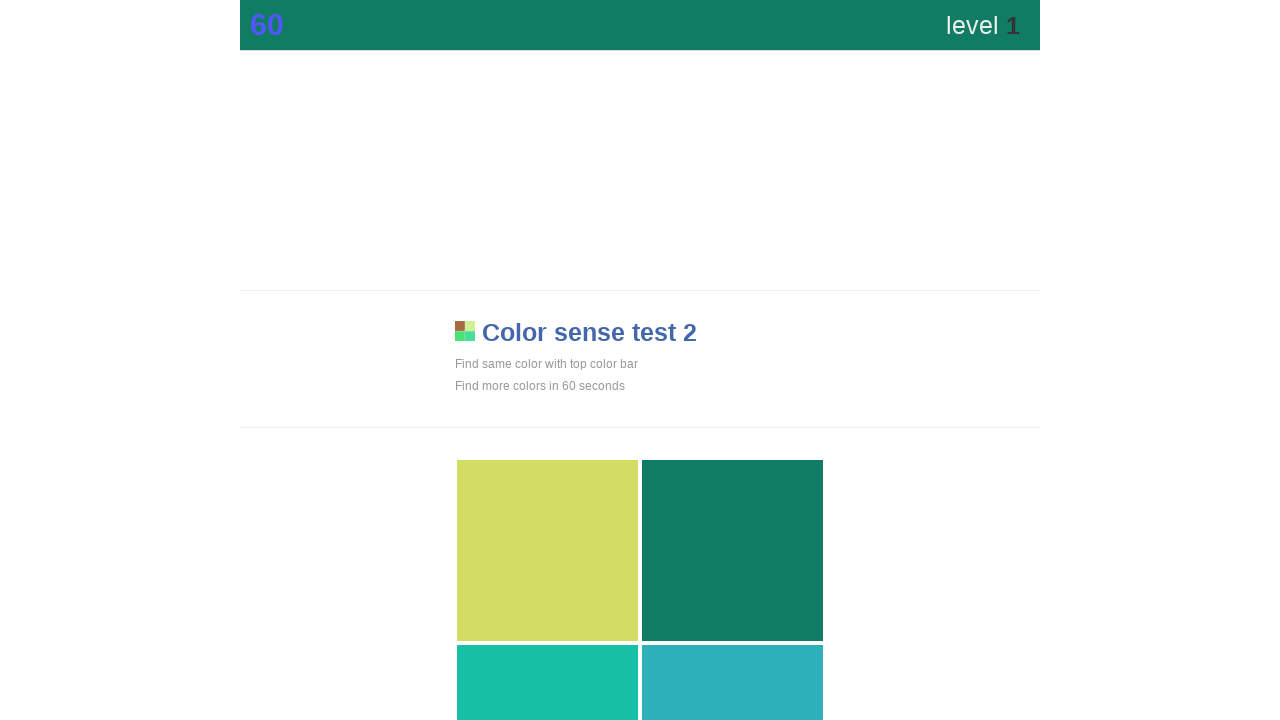

Waited for main color element to appear
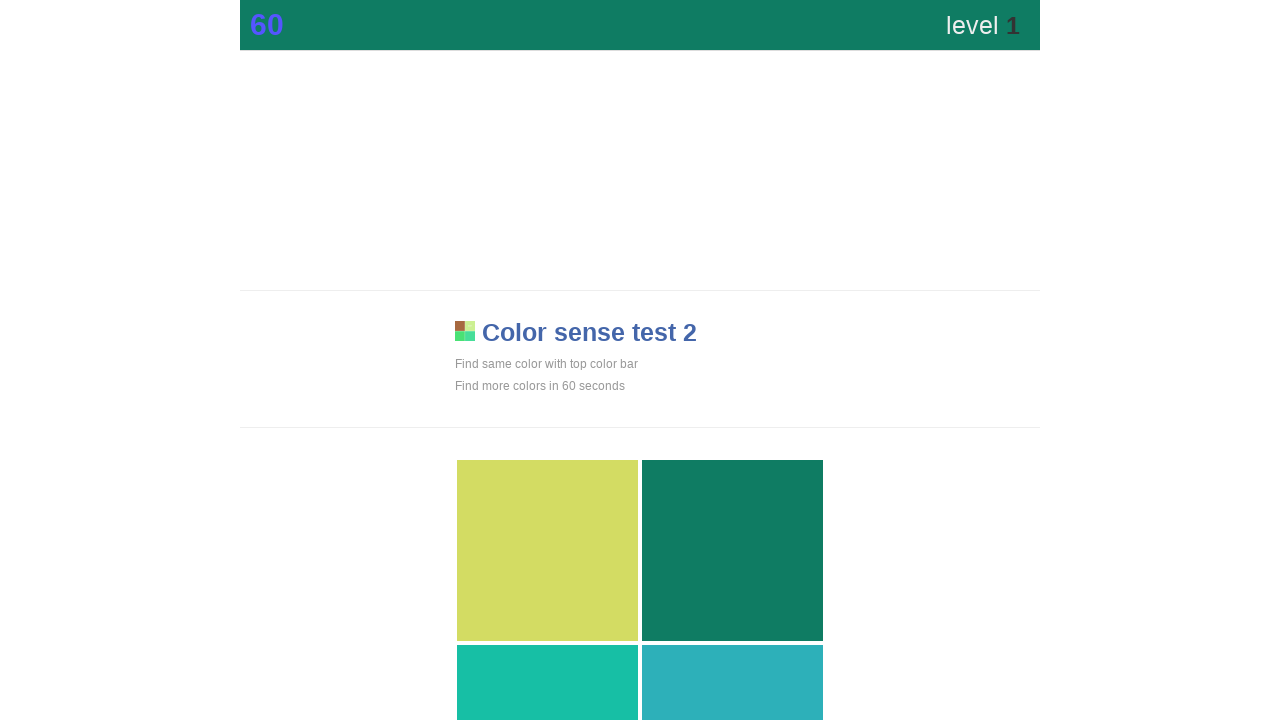

Waited for game grid boxes to load
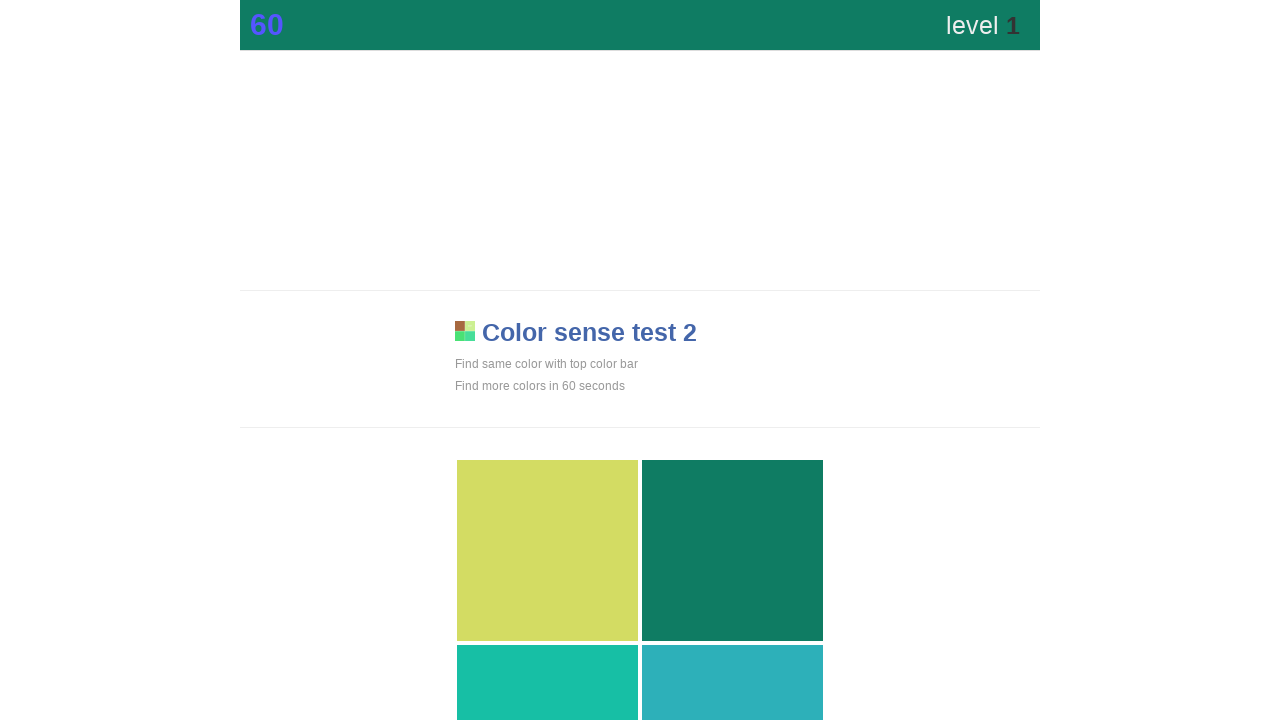

Located all color boxes in the game grid
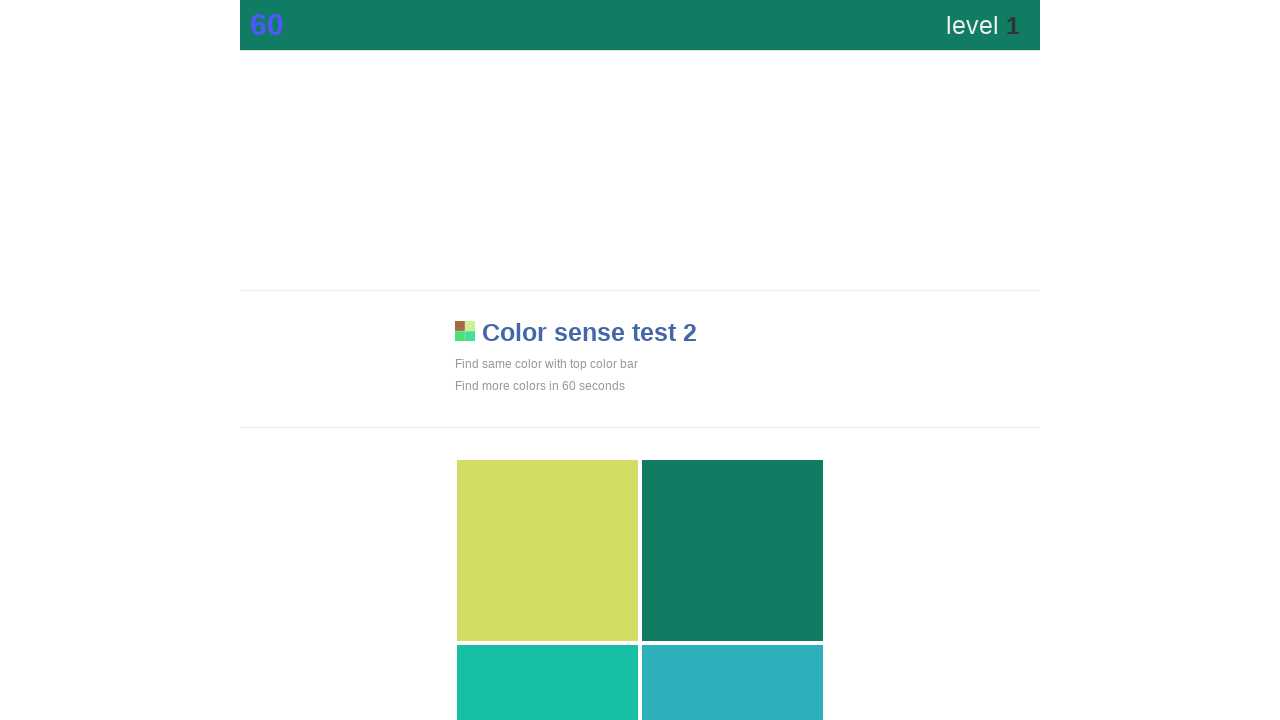

Confirmed color boxes are visible and displayed
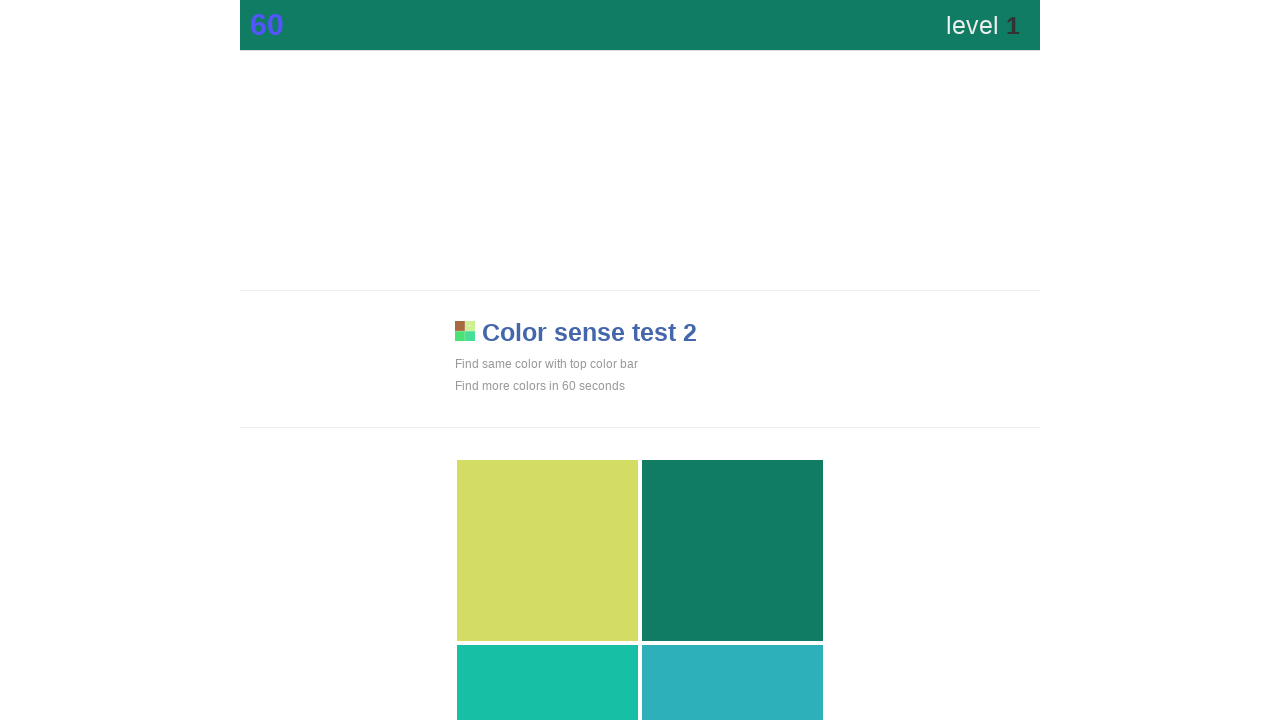

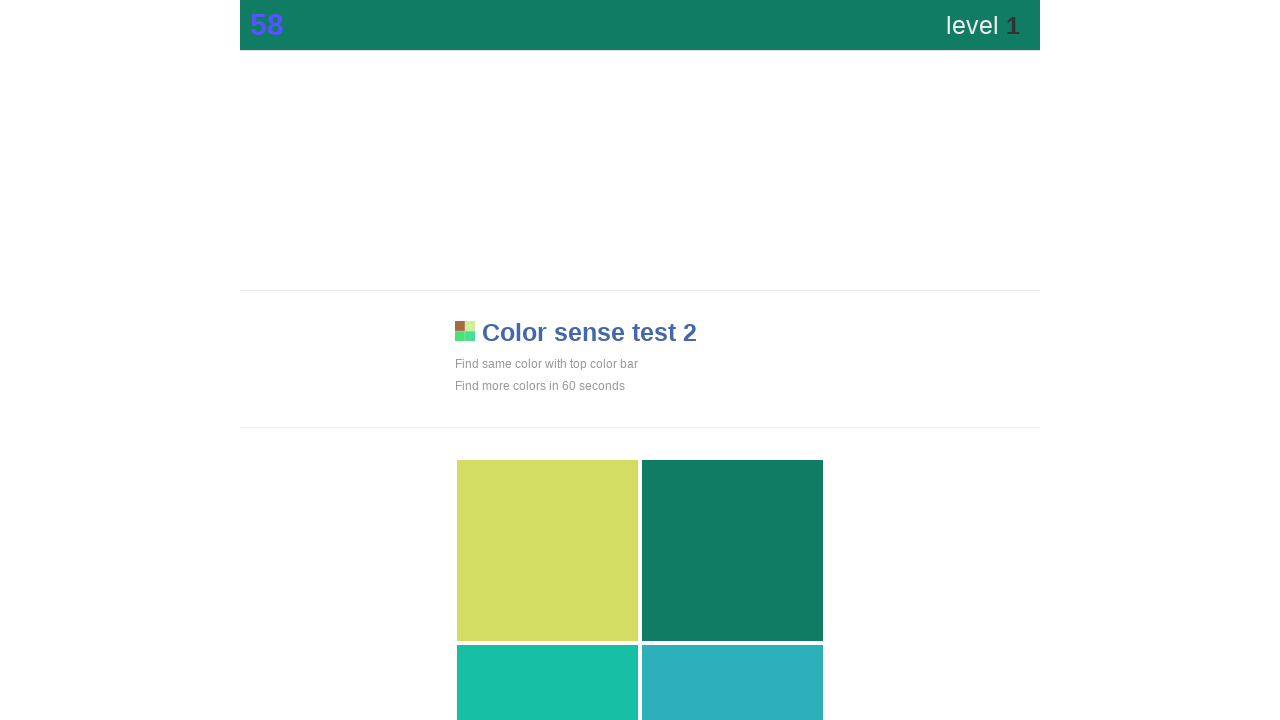